Tests drag and drop functionality on jQuery UI demo page by dragging an element into a droppable area within an iframe

Starting URL: https://jqueryui.com/droppable/

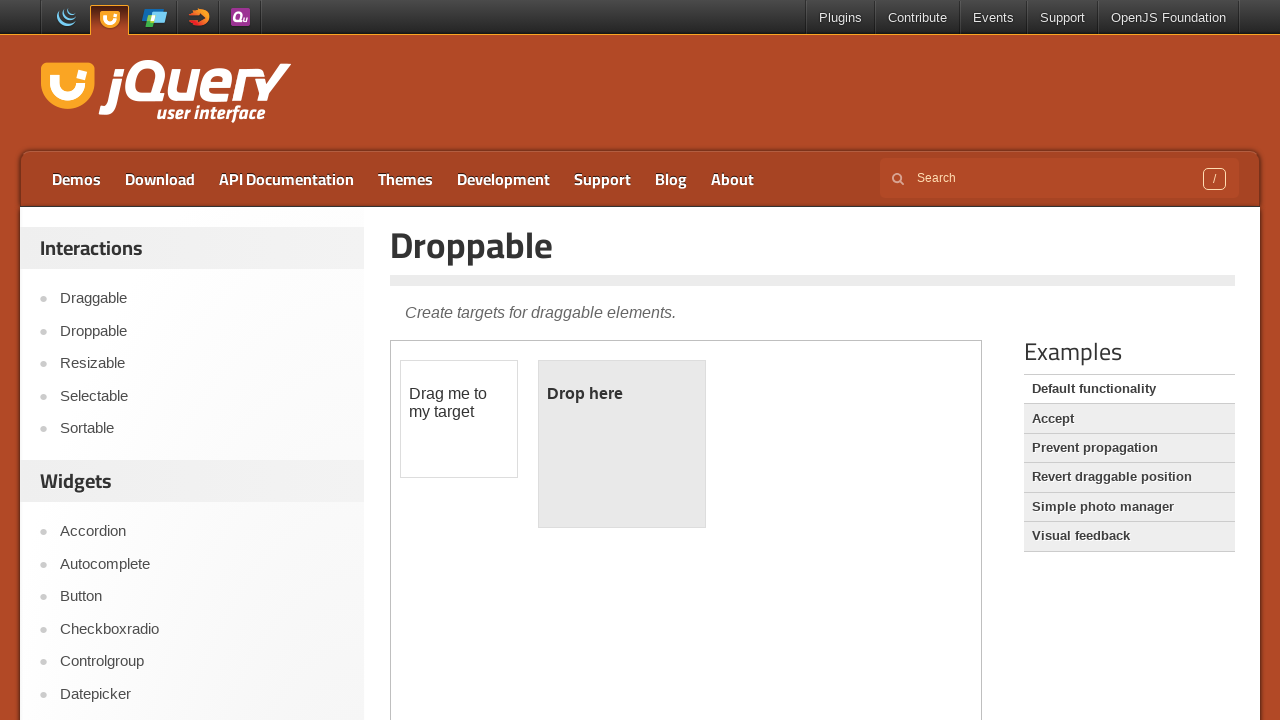

Located demo-frame iframe
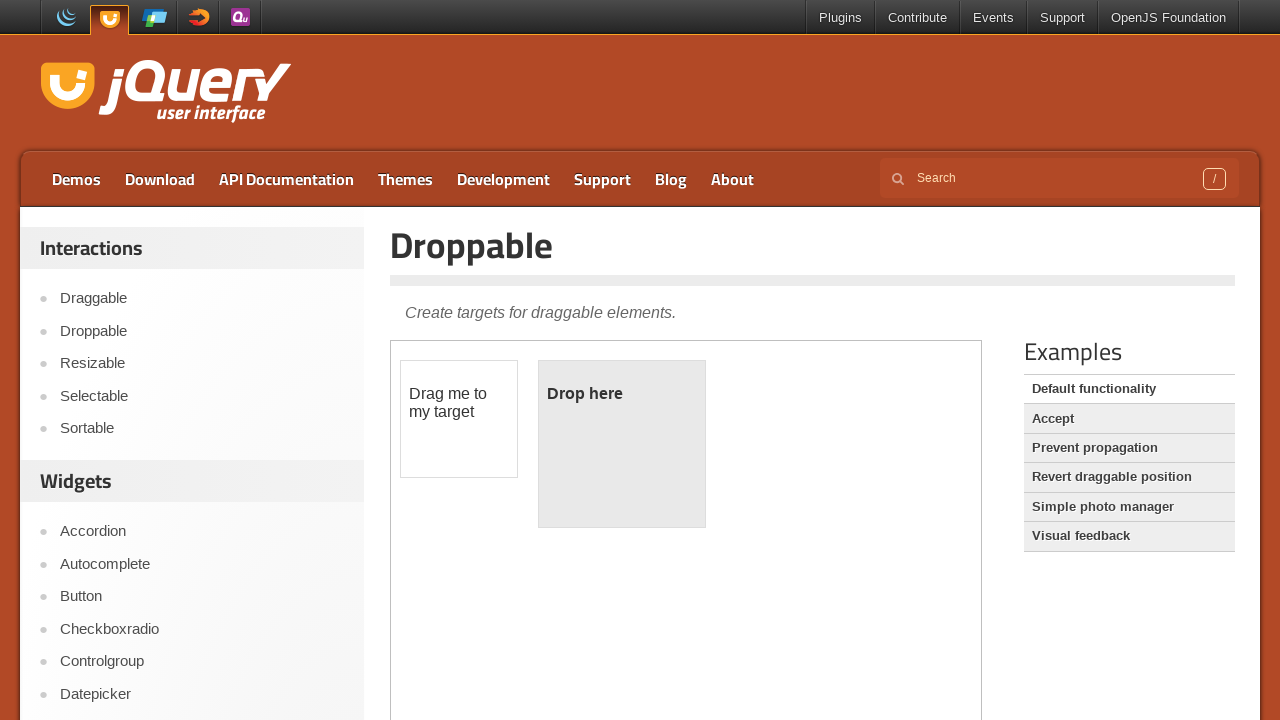

Located draggable element with ID 'draggable'
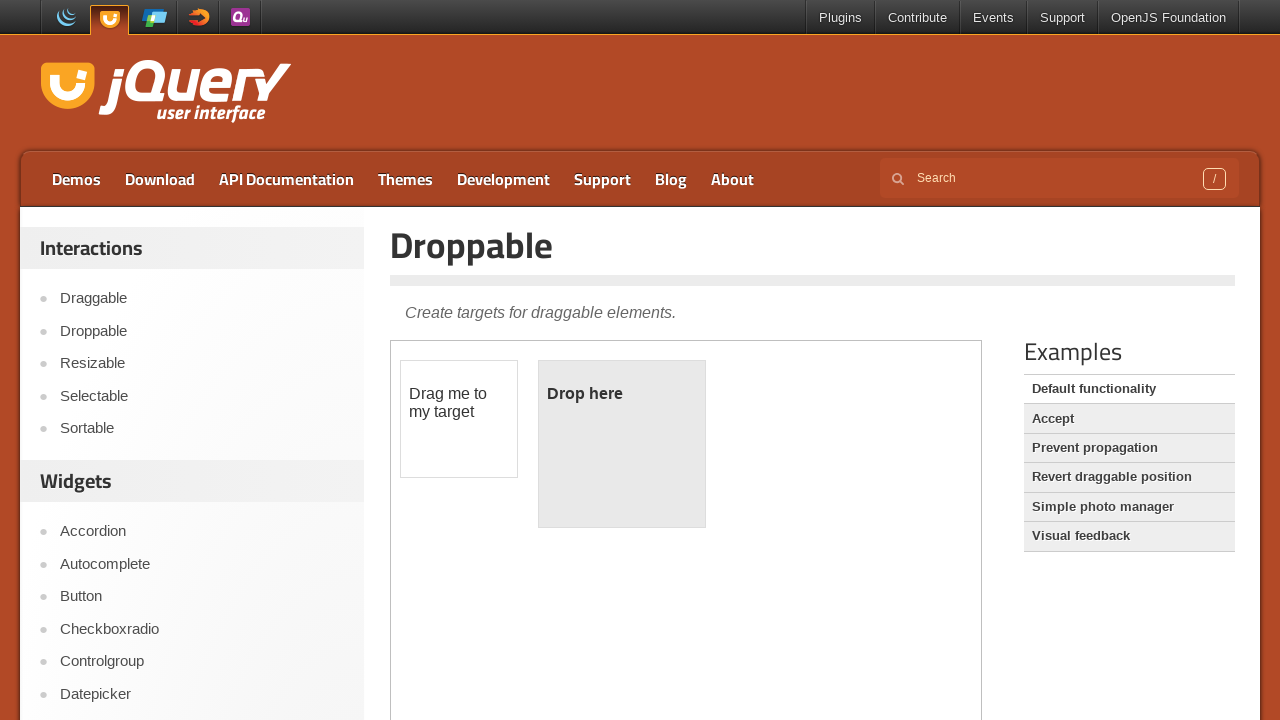

Located droppable element with ID 'droppable'
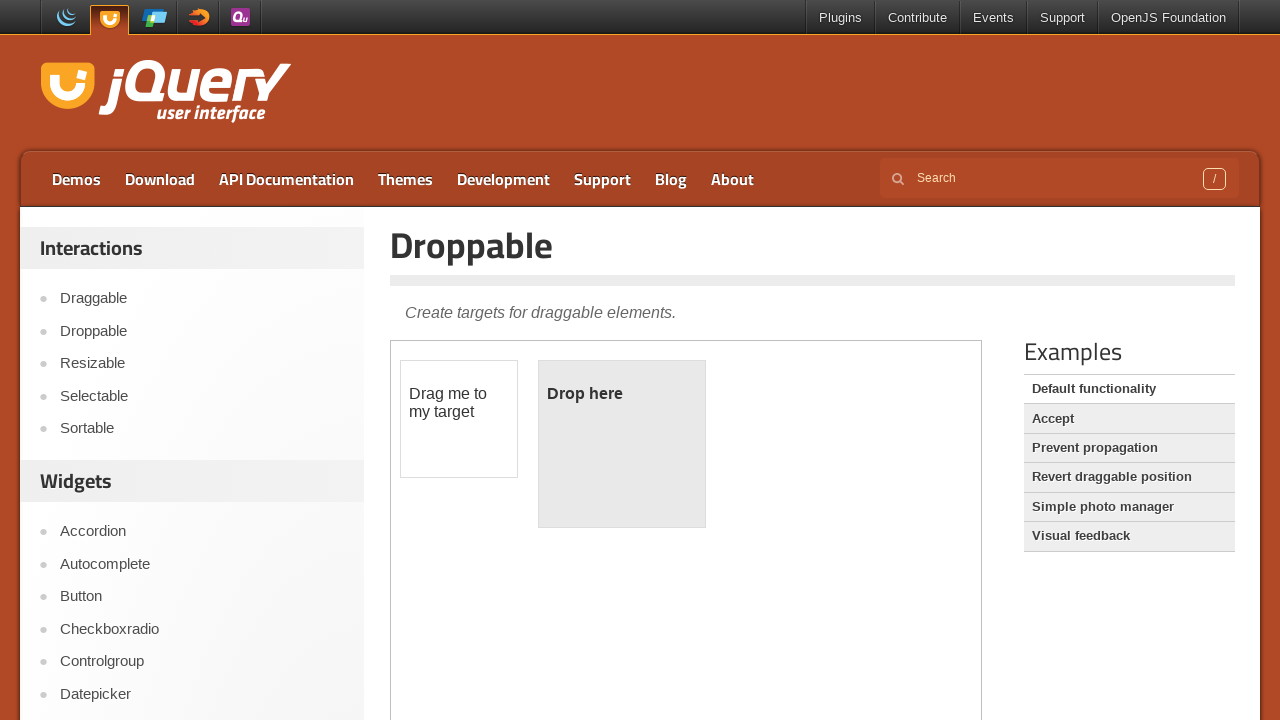

Dragged draggable element into droppable area at (622, 444)
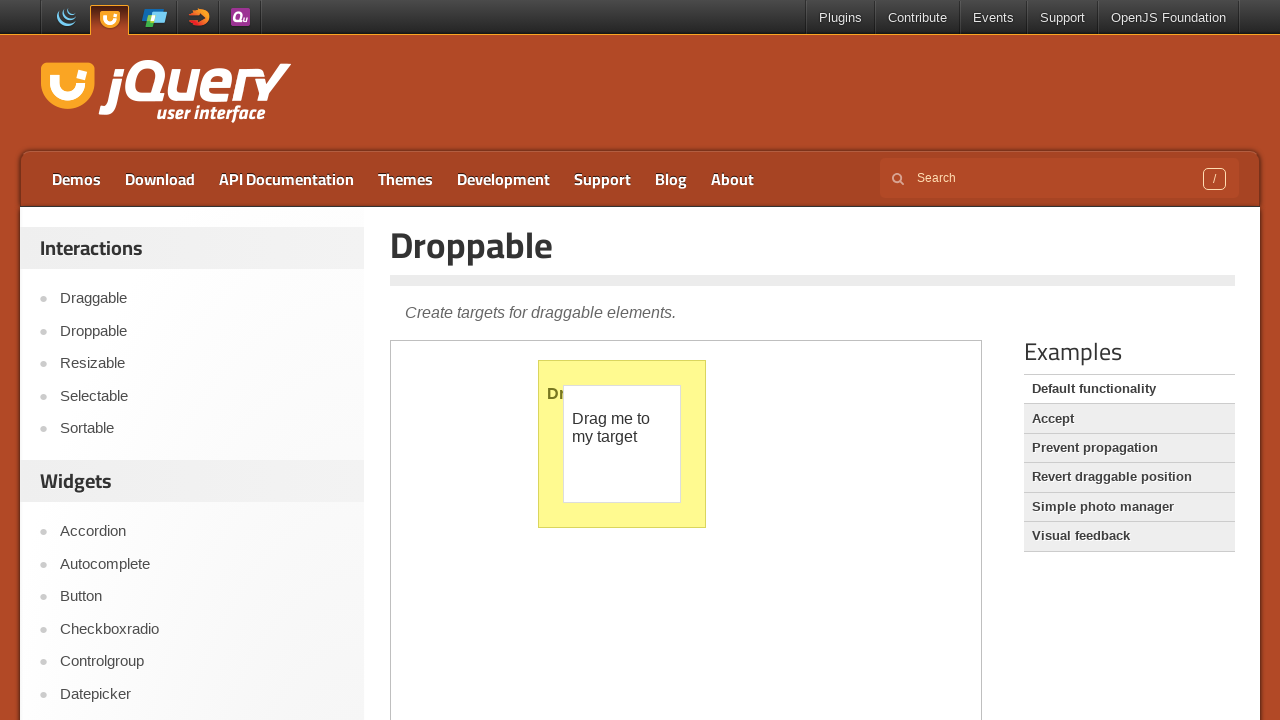

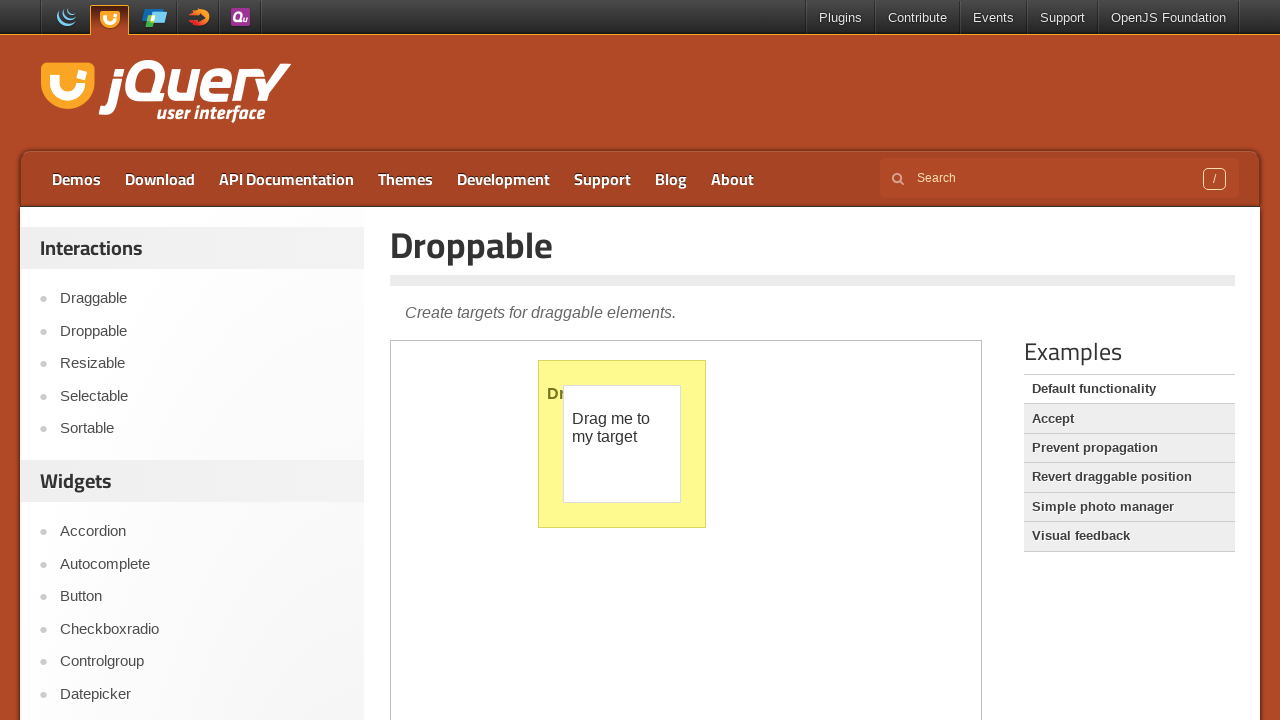